Navigate to QA Tester profession page via Catalog -> All Courses -> search field

Starting URL: https://netology.ru

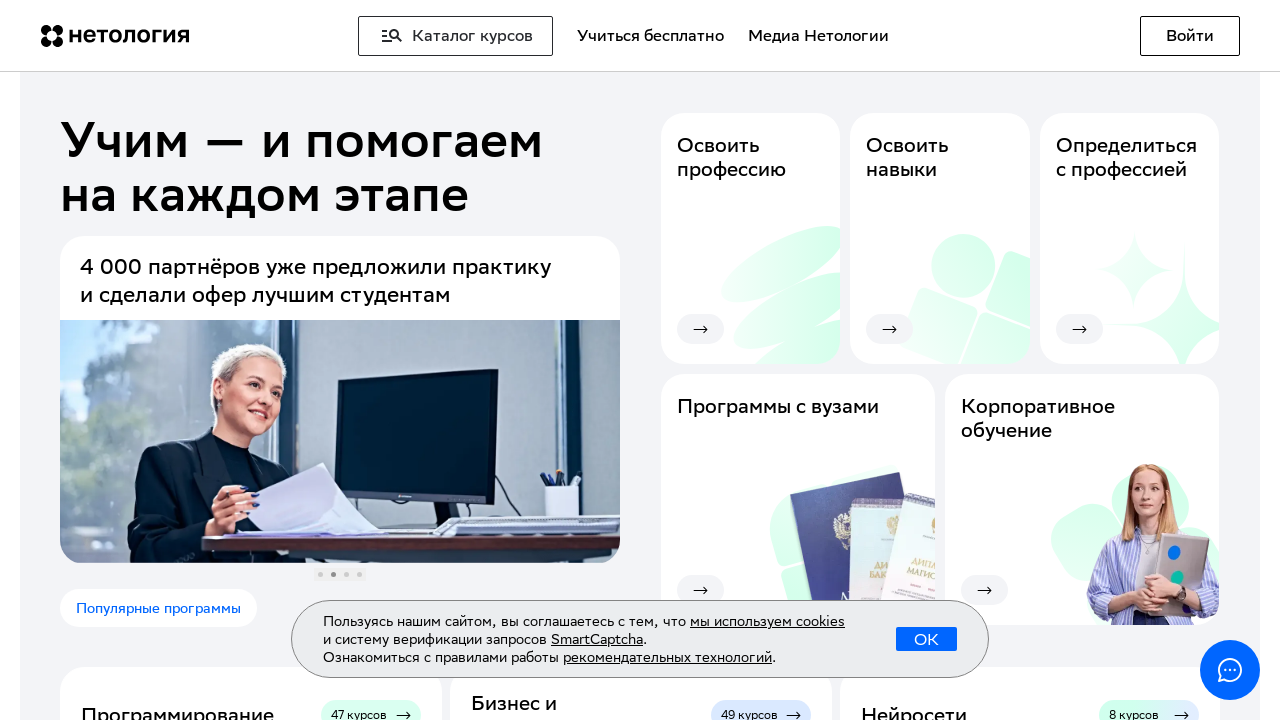

Clicked on 'Каталог курсов' (Course Catalog) button at (456, 36) on text=Каталог курсов
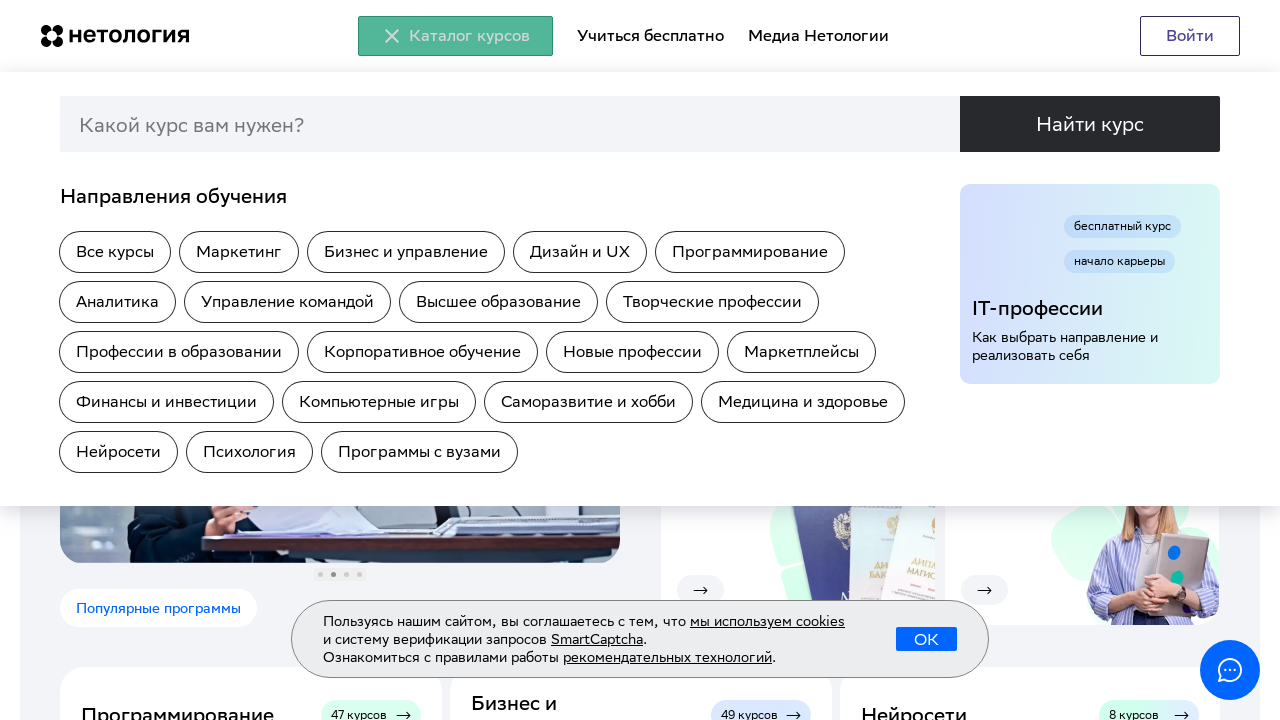

Clicked on 'Все курсы' (All Courses) button at (115, 252) on text=Все курсы
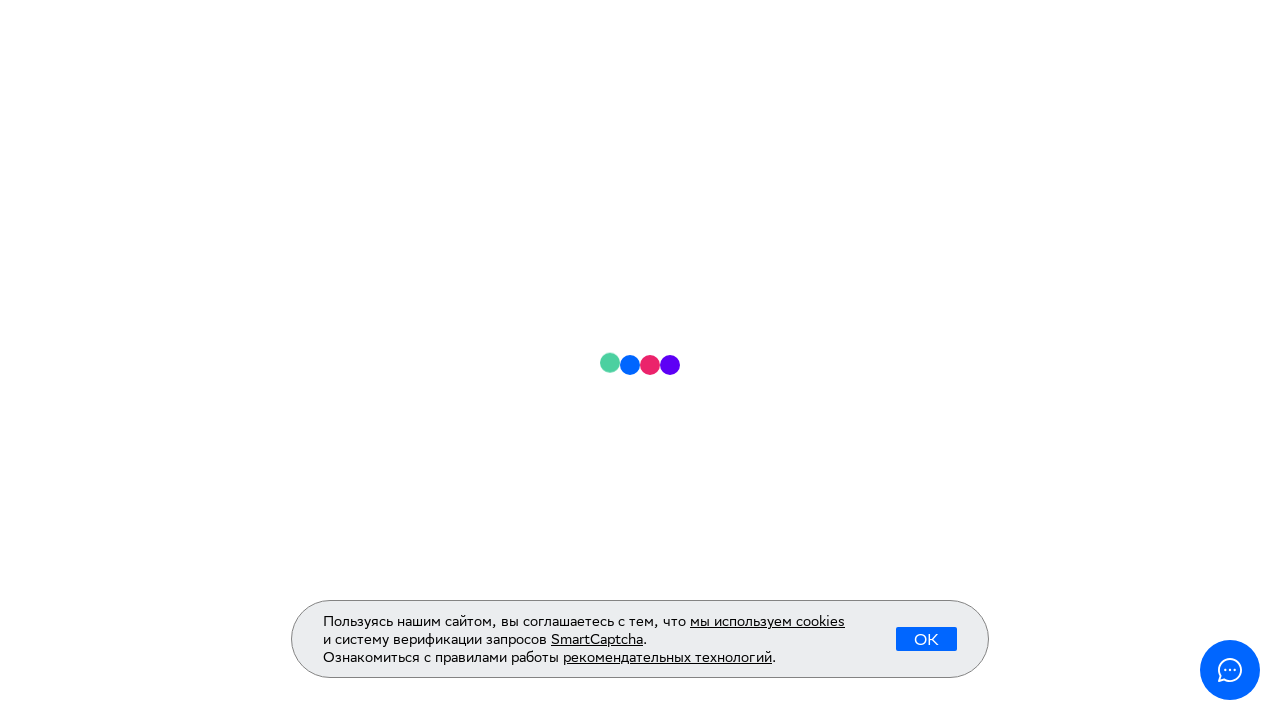

Clicked on search input field at (1074, 179) on input[type='search'], input[placeholder*='Поиск'], input[name='search']
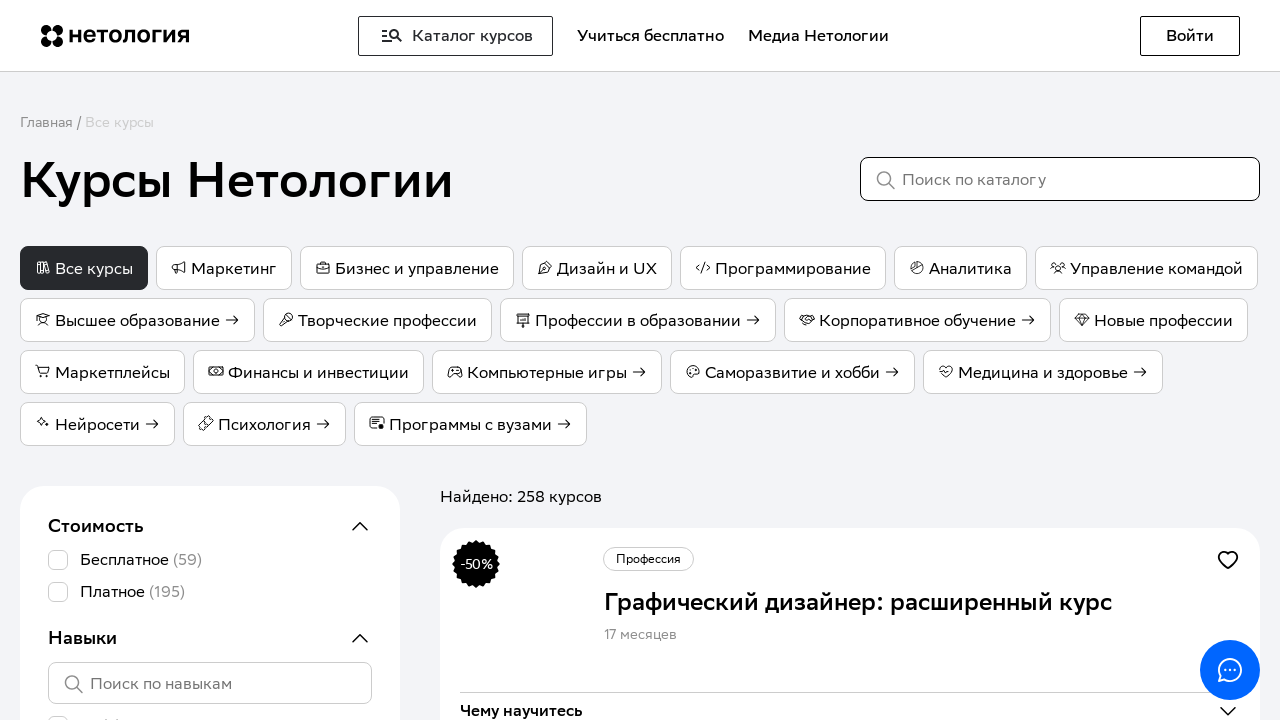

Typed 'Тест' in the search field on input[type='search'], input[placeholder*='Поиск'], input[name='search']
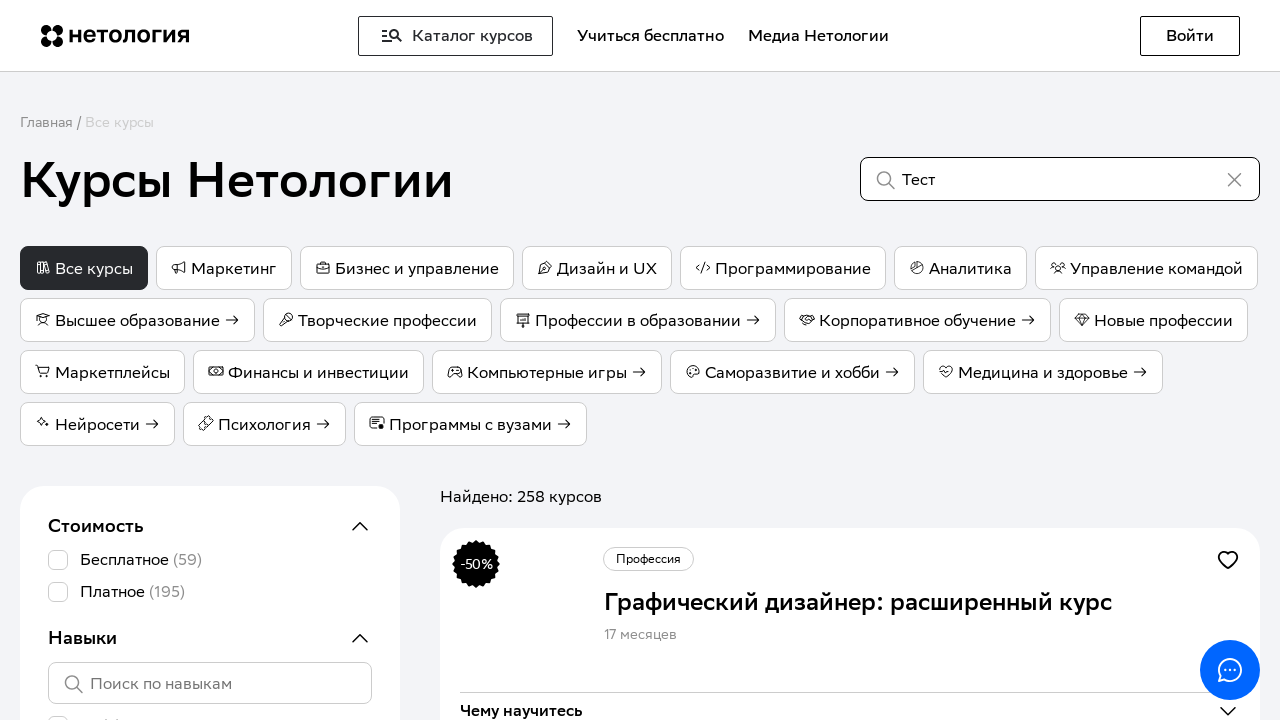

Clicked on 'Тестировщик' (QA Tester) profession from suggestion list at (800, 360) on text=Тестировщик
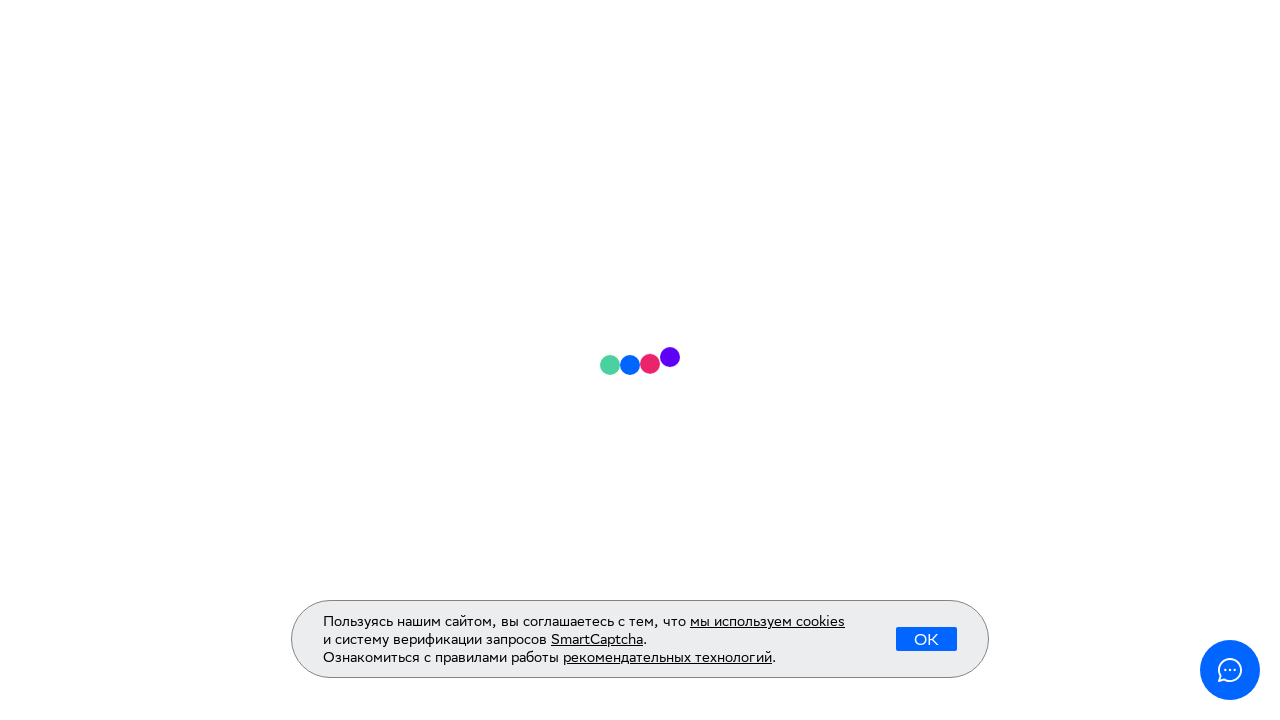

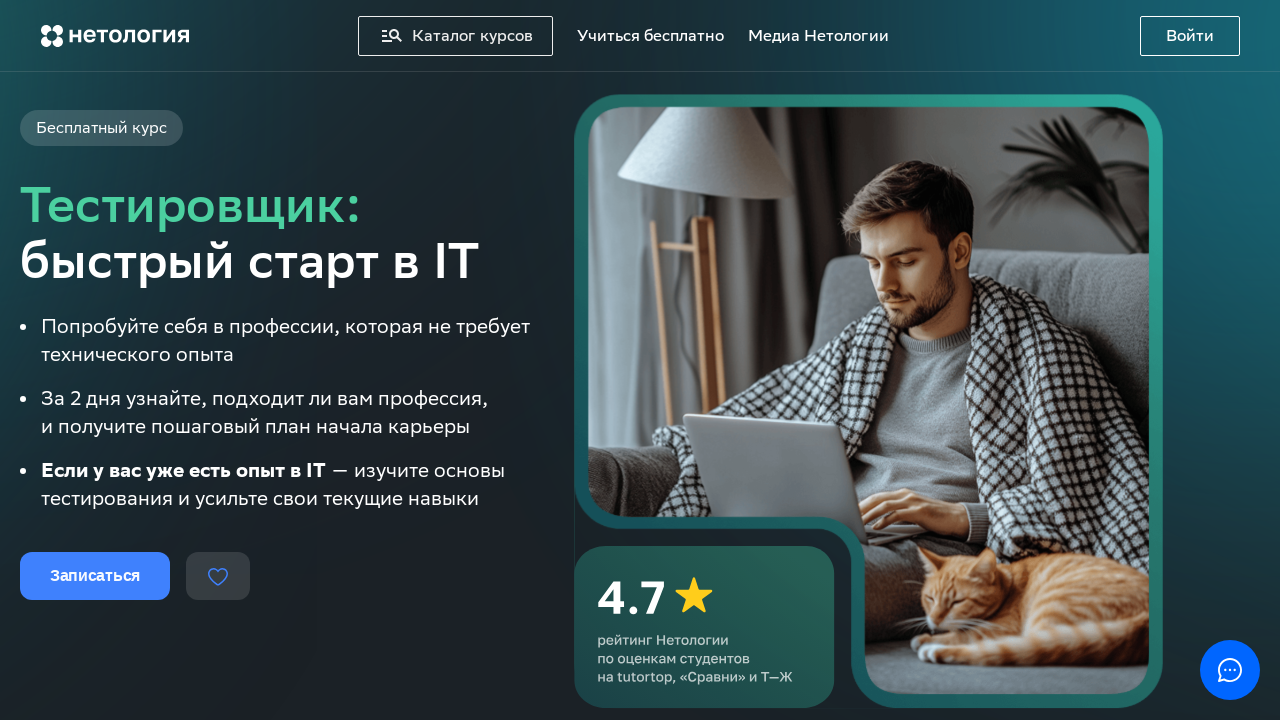